Tests email field validation by entering an invalid email format (missing @), submitting the form, and verifying the email field shows an error state.

Starting URL: https://demoqa.com

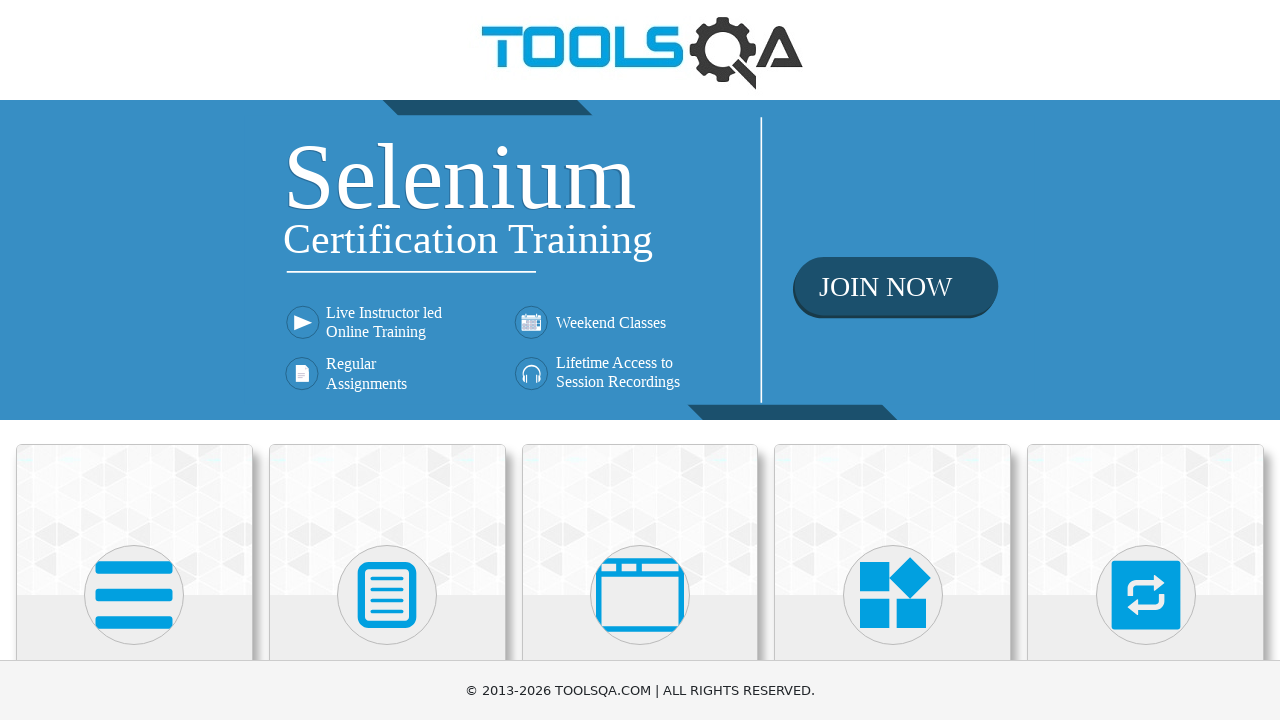

Clicked on Elements module at (134, 360) on text=Elements
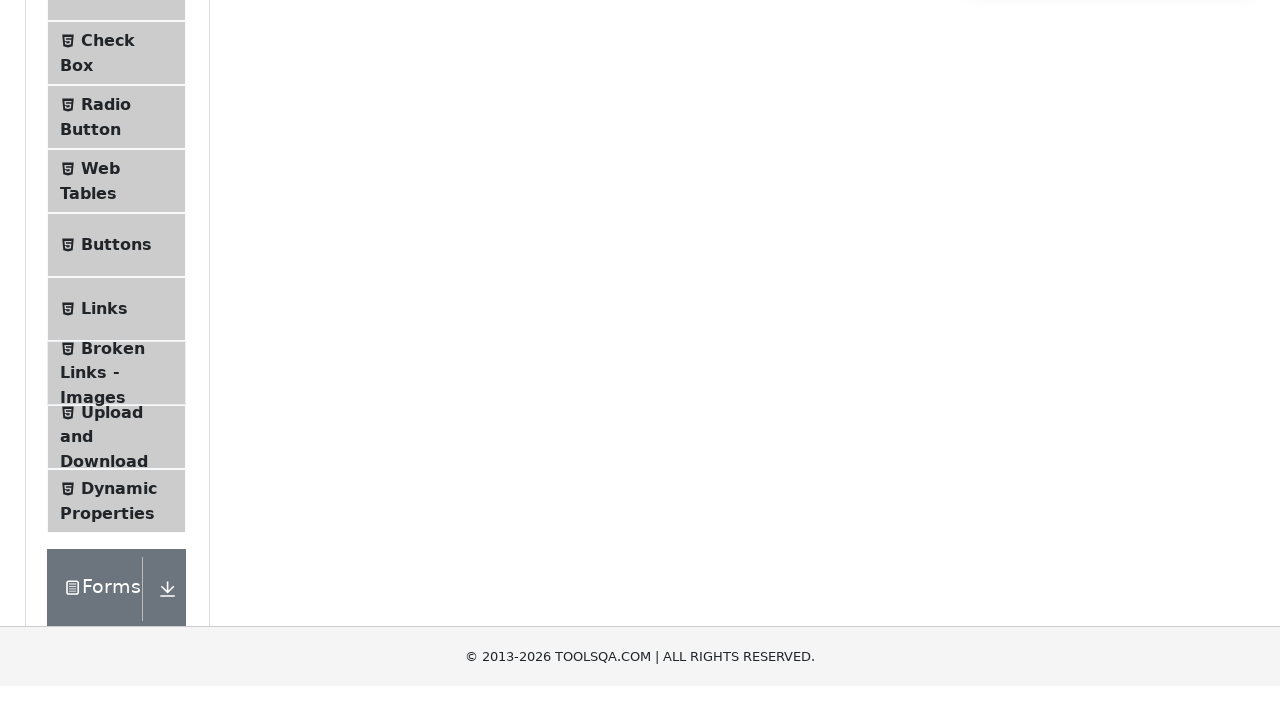

Elements page loaded
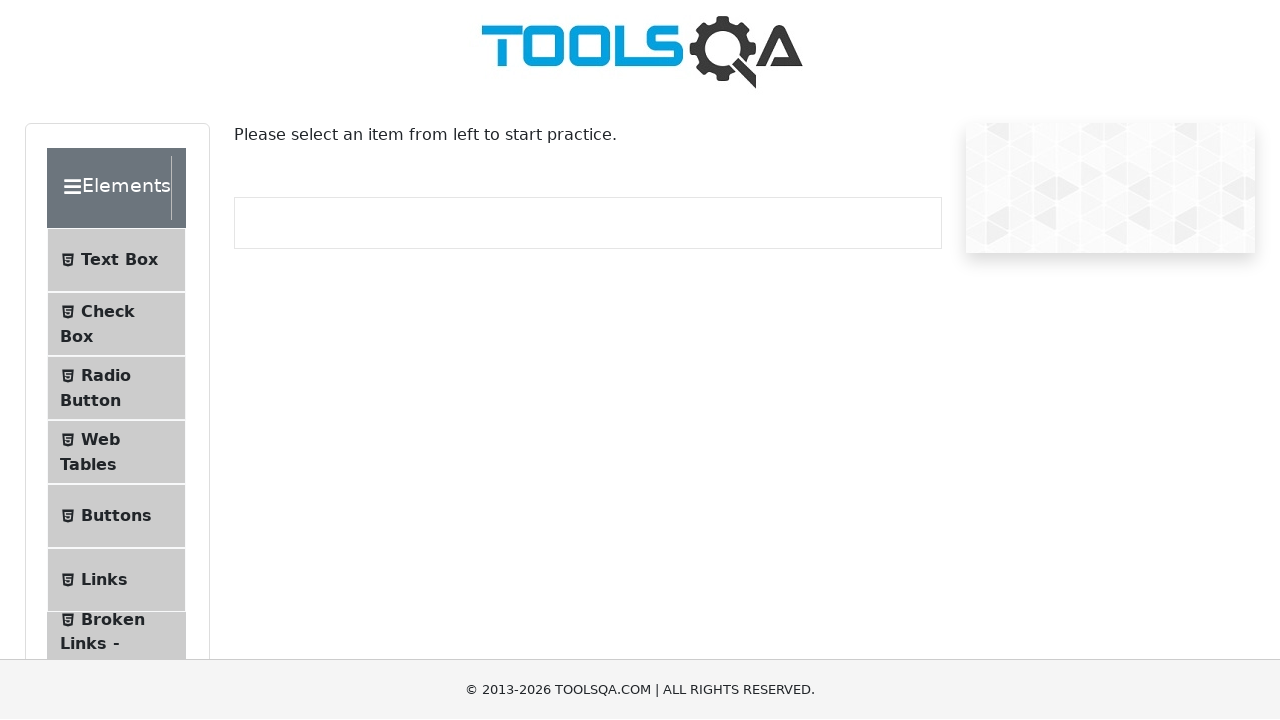

Clicked on Text Box submenu item at (119, 261) on text=Text Box
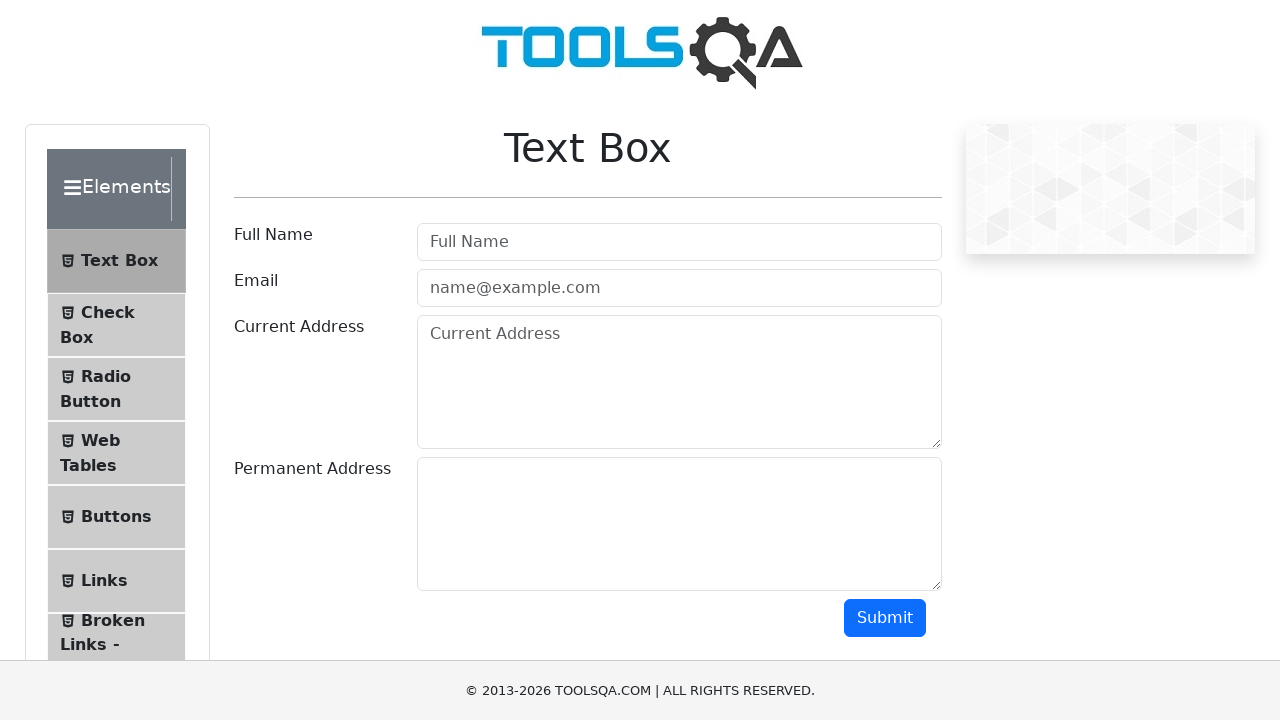

Filled userName field with 'Oscar' on #userName
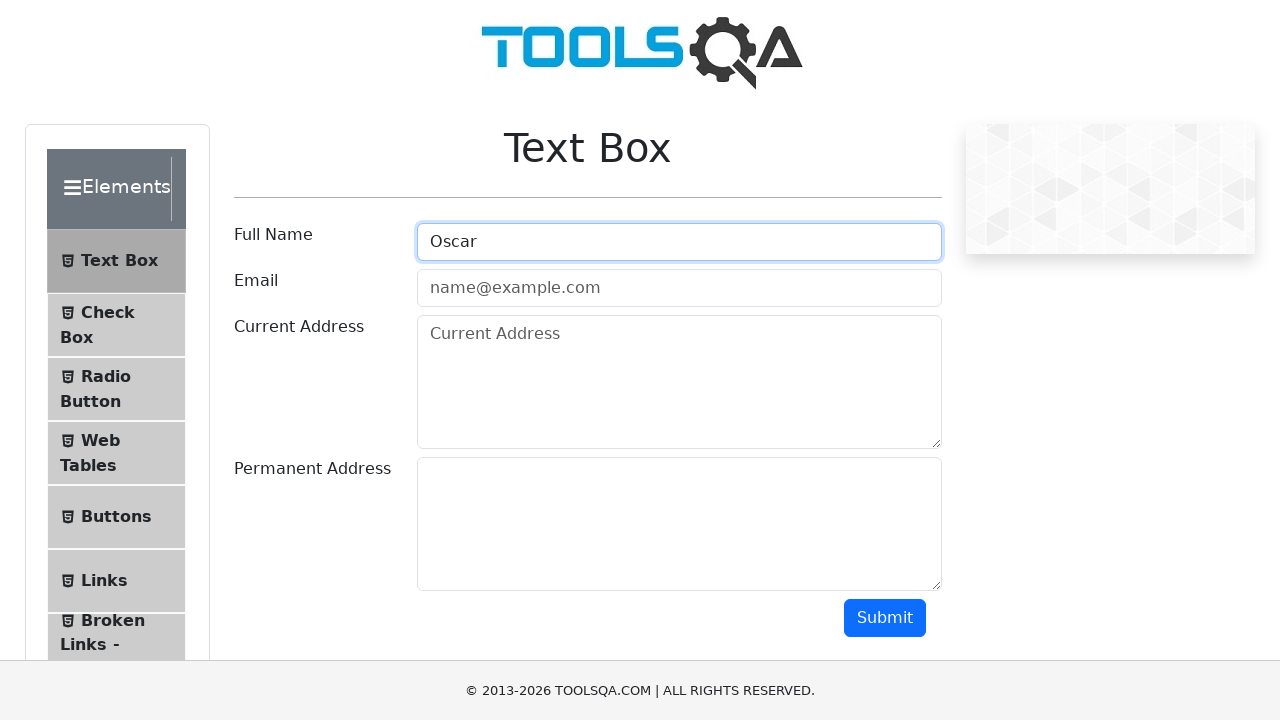

Filled userEmail field with invalid email 'Oscargmail.com' (missing @) on #userEmail
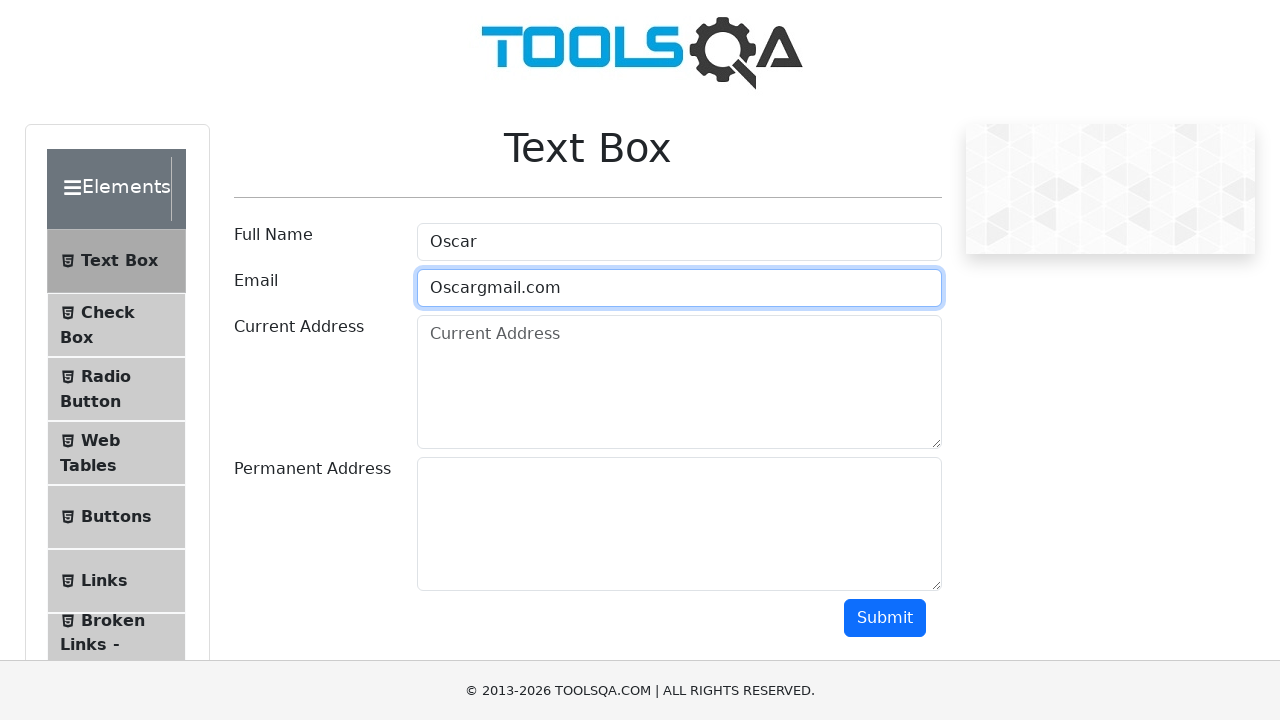

Filled currentAddress field with 'calle23' on #currentAddress
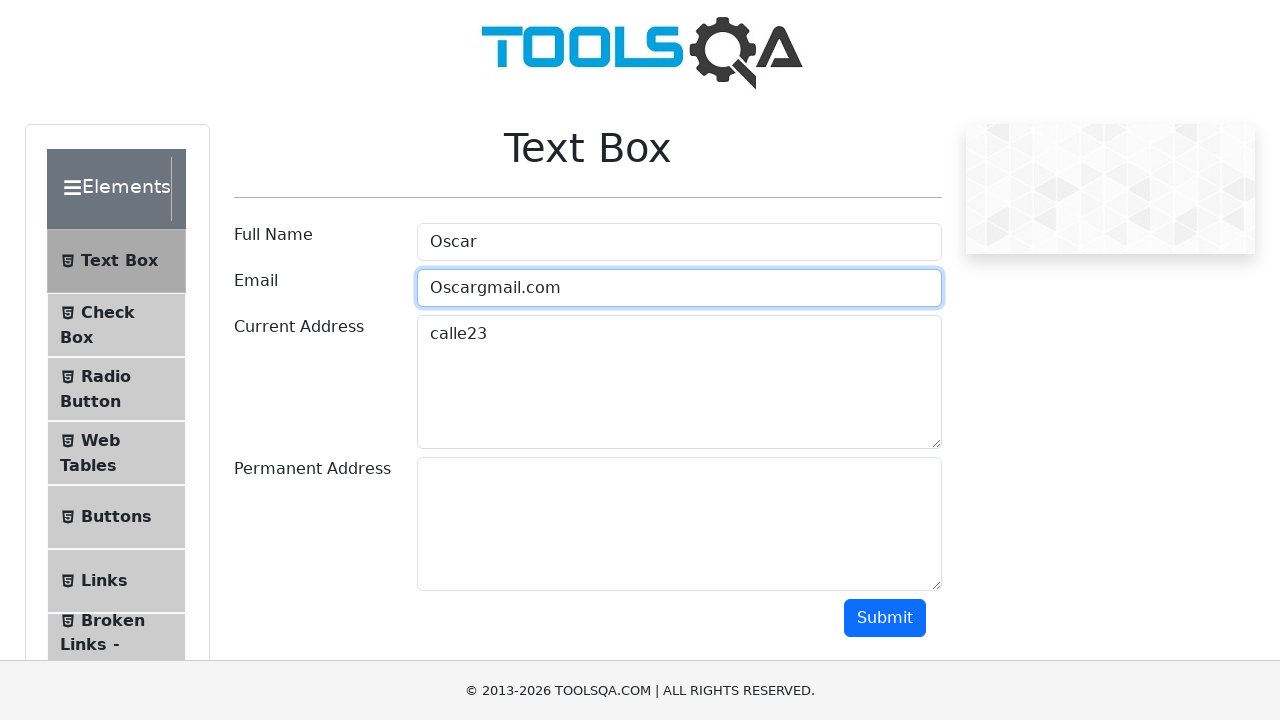

Clicked submit button to submit form at (885, 618) on #submit
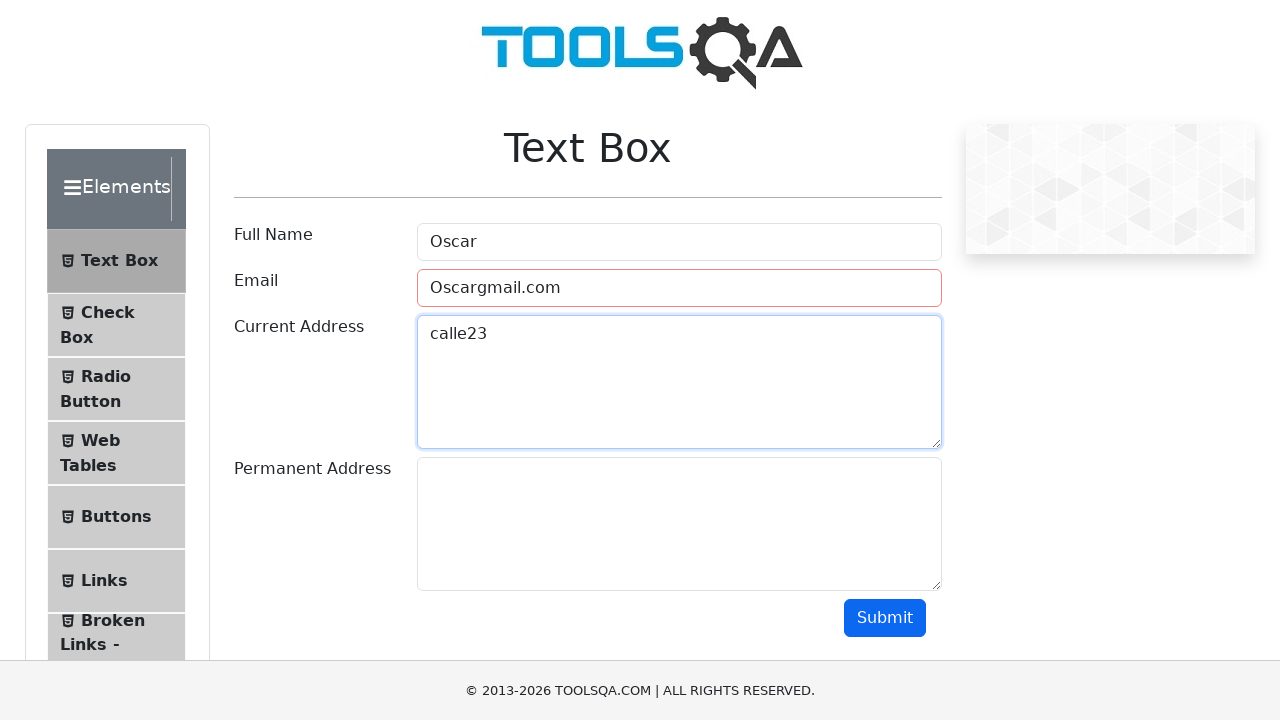

Email field shows error state due to invalid format
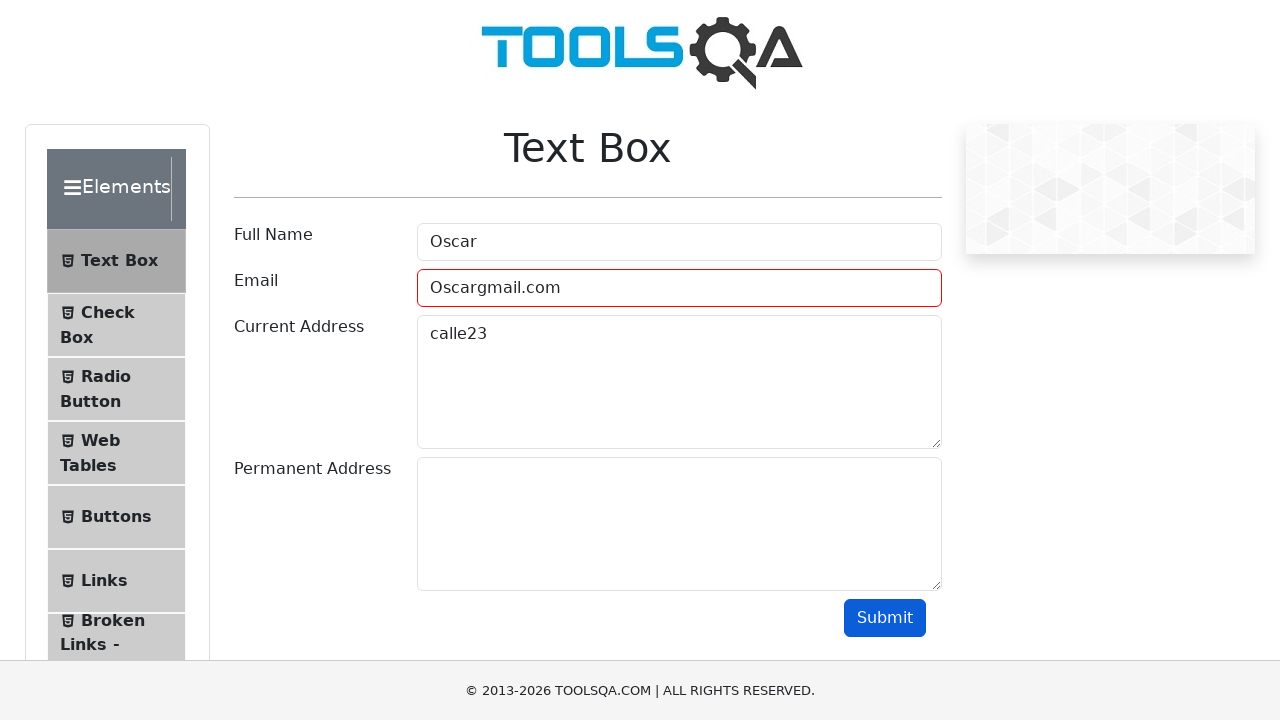

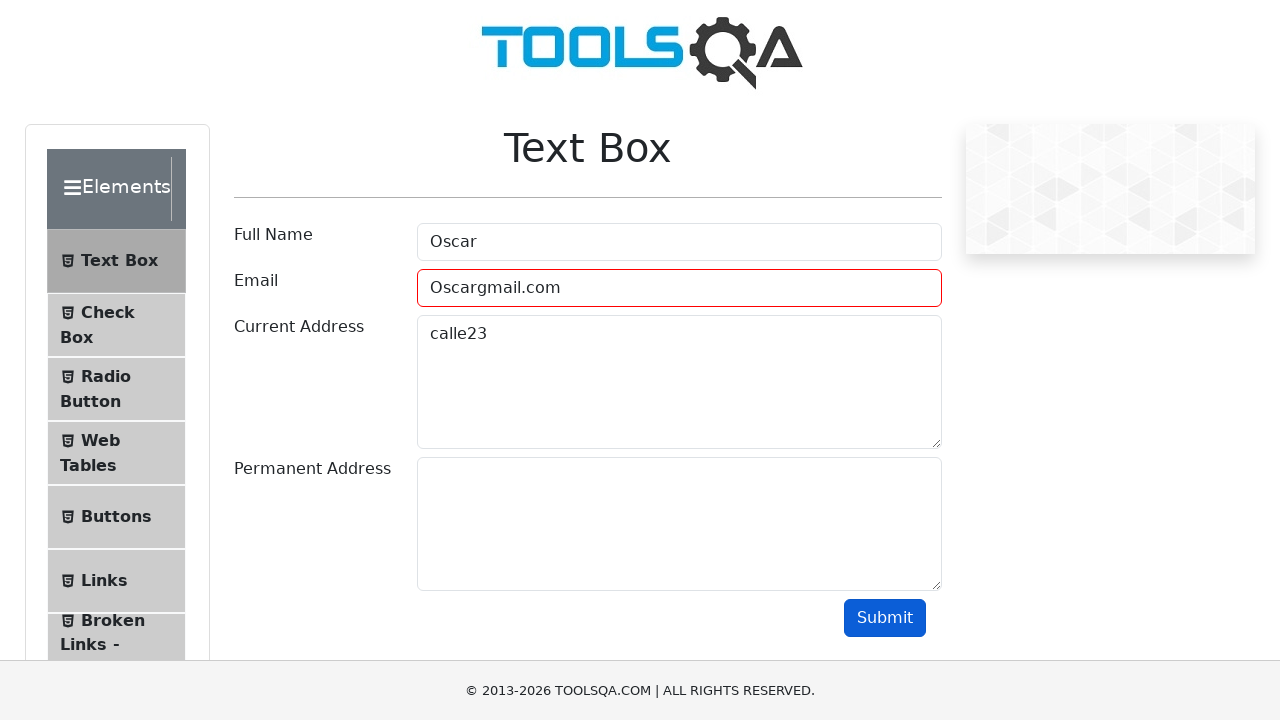